Tests handling a JavaScript prompt dialog by clicking "Show Prompt" button, entering text "ABC" in the prompt, and verifying the entered value is displayed.

Starting URL: https://test-with-me-app.vercel.app/learning/web-elements/alerts

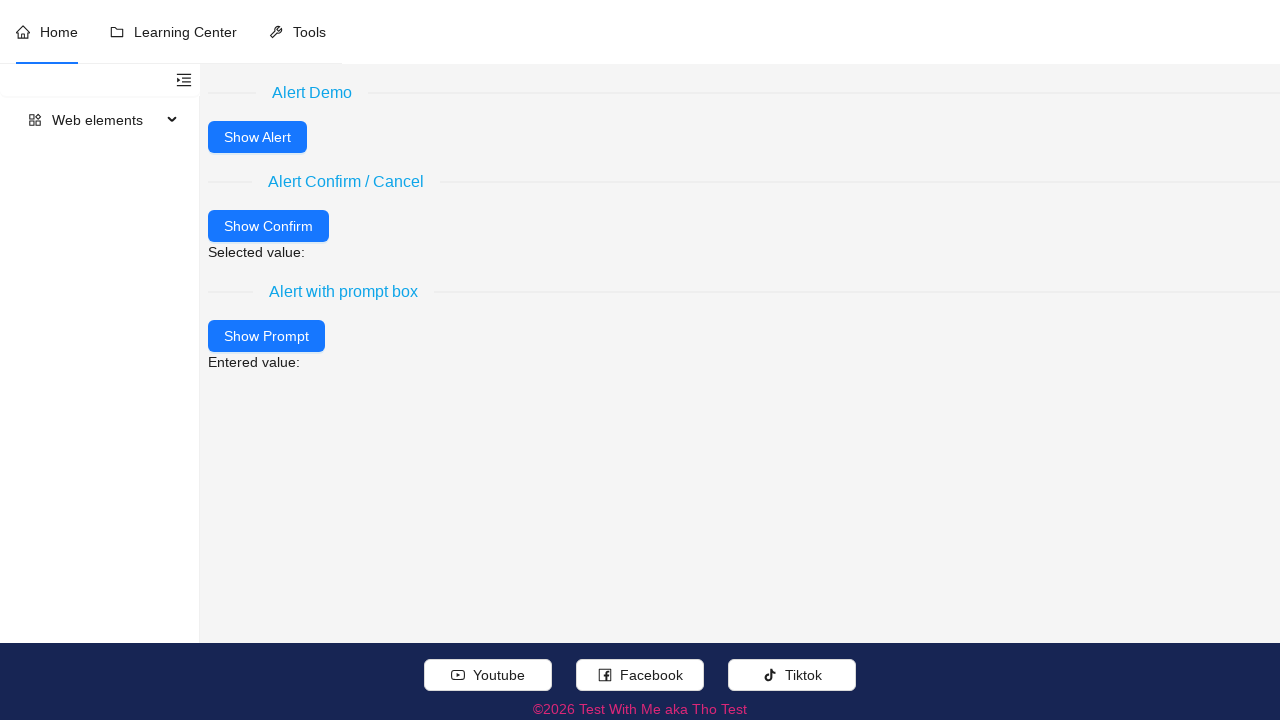

Set up dialog handler to accept prompt with 'ABC'
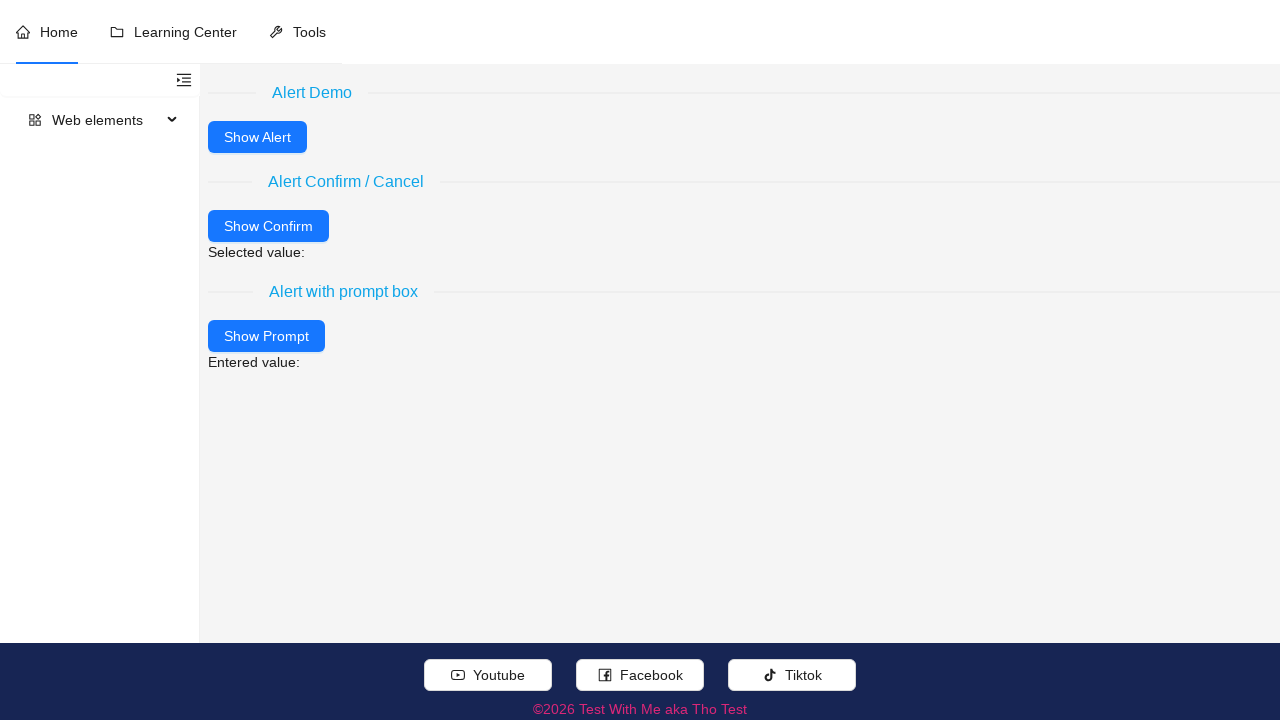

Clicked 'Show Prompt' button to trigger JavaScript prompt at (266, 336) on internal:role=button[name="Show Prompt"i]
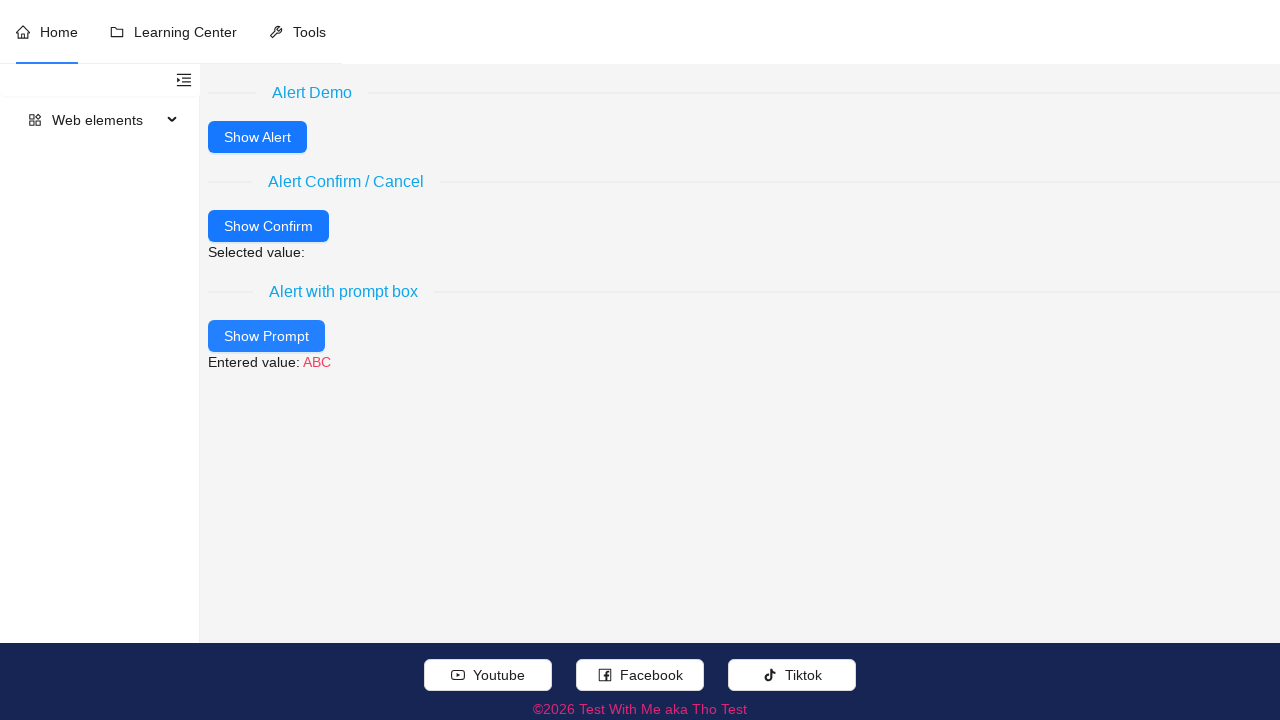

Verified that entered value 'ABC' is displayed on page
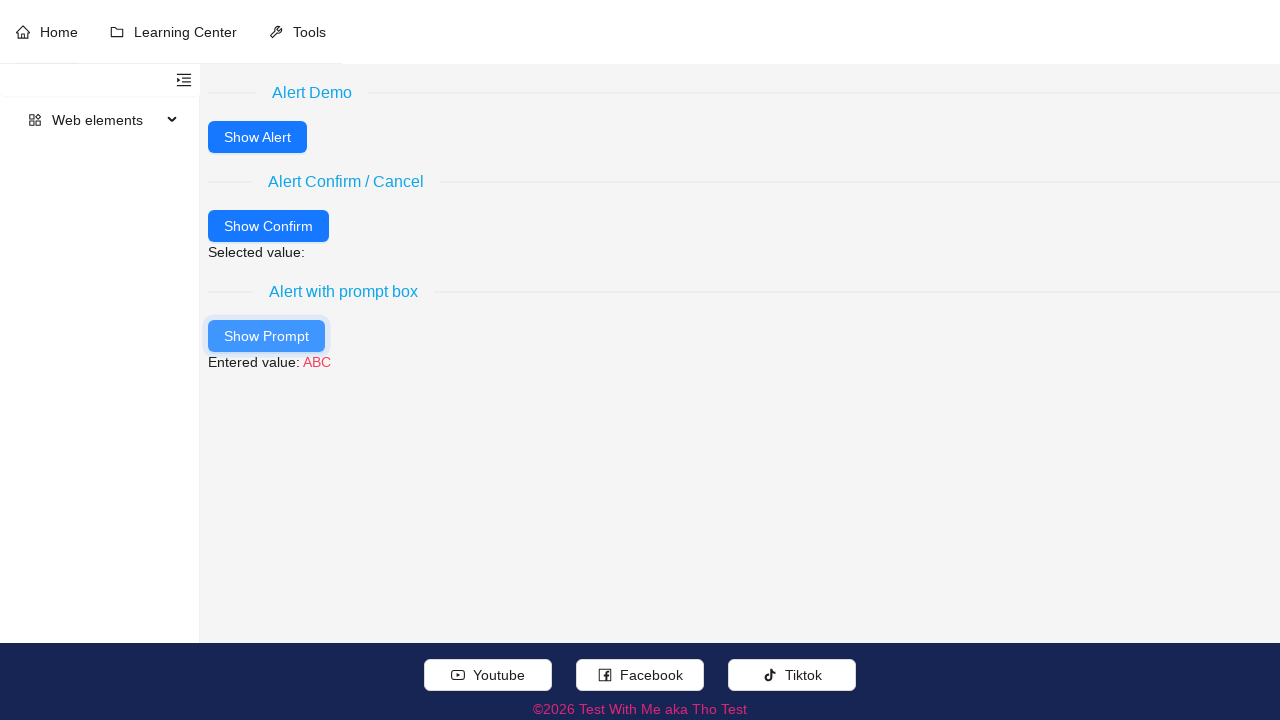

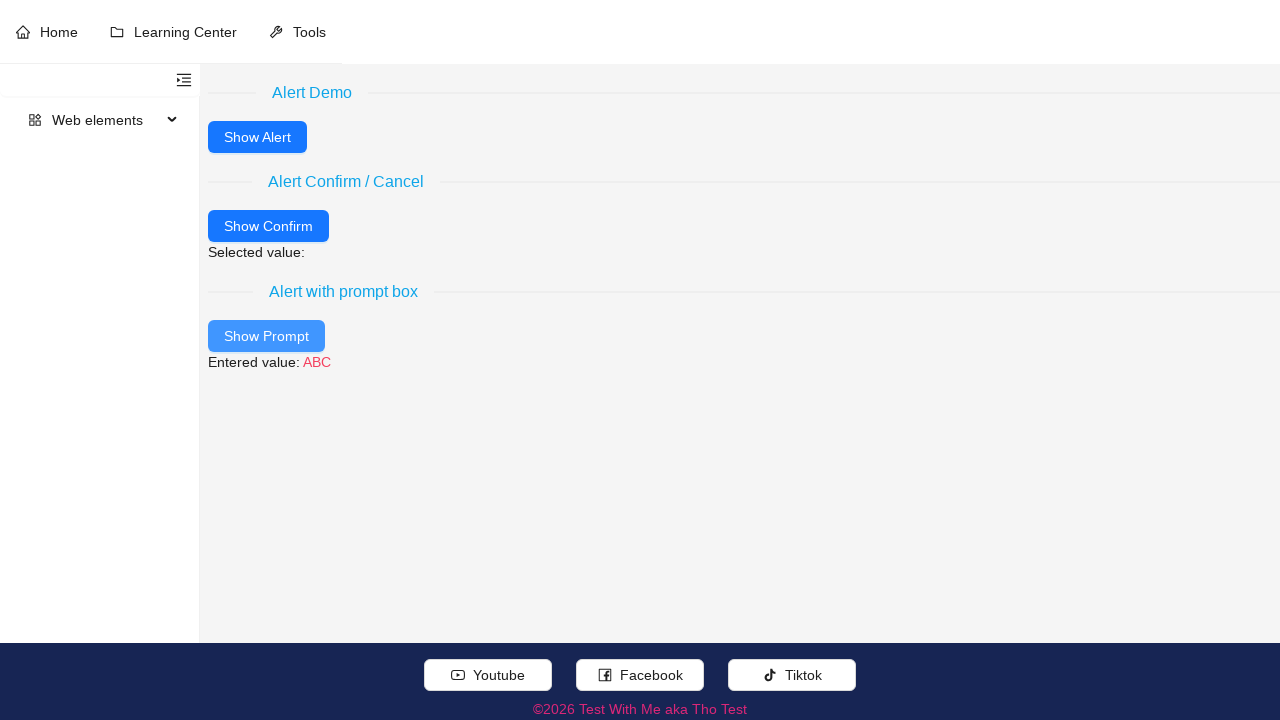